Tests JavaScript confirm dialog by clicking the JS Confirm button, accepting it, and verifying the result text

Starting URL: https://the-internet.herokuapp.com/javascript_alerts

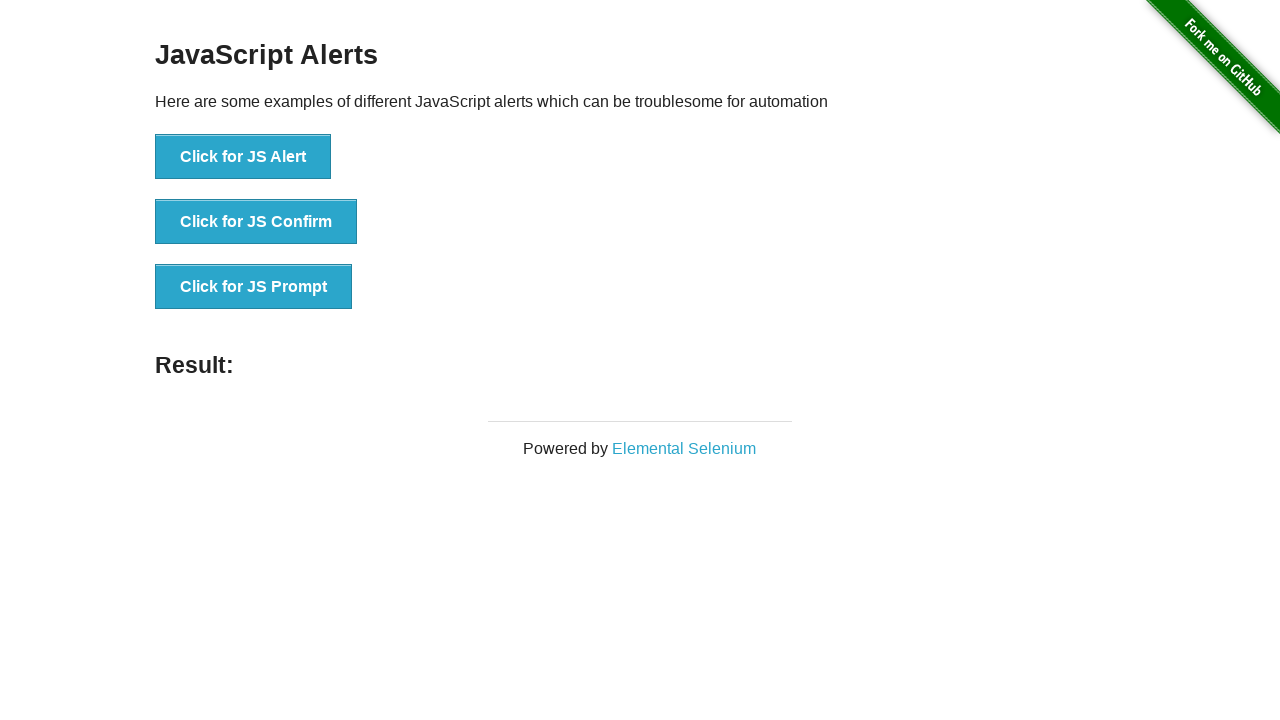

Set up dialog handler to accept confirm dialogs
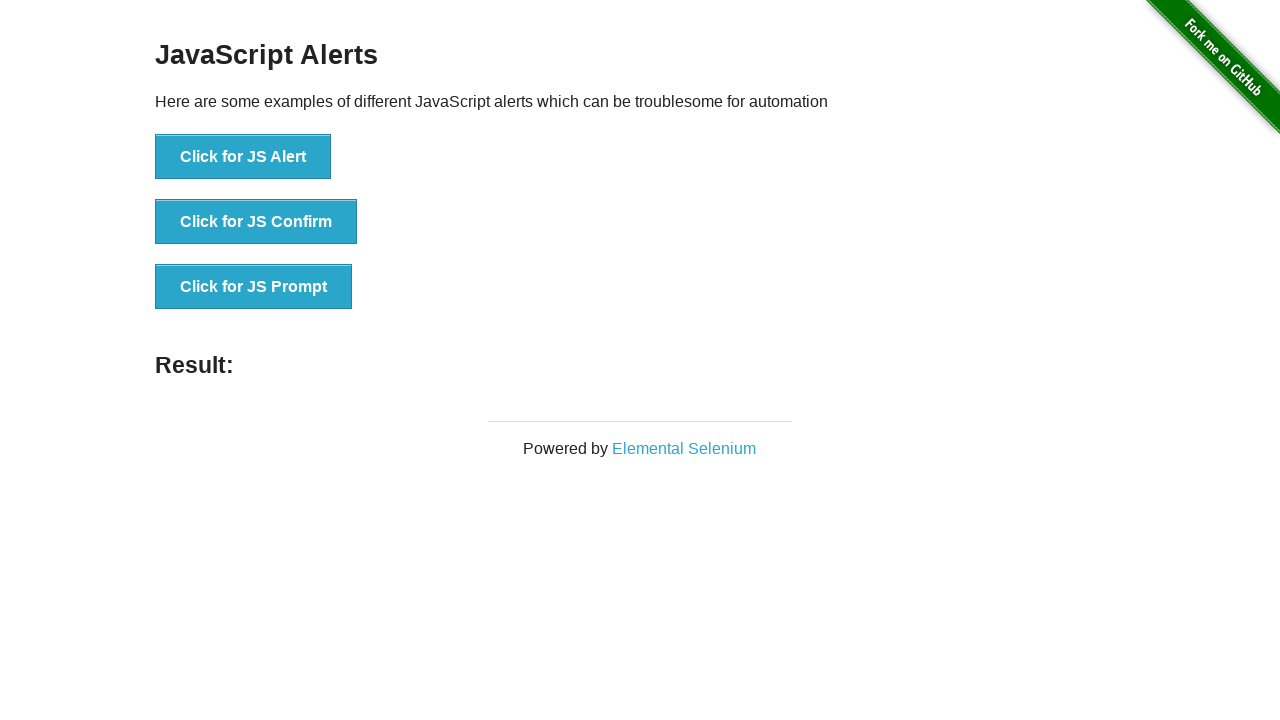

Clicked the JS Confirm button at (256, 222) on xpath=//button[text()='Click for JS Confirm']
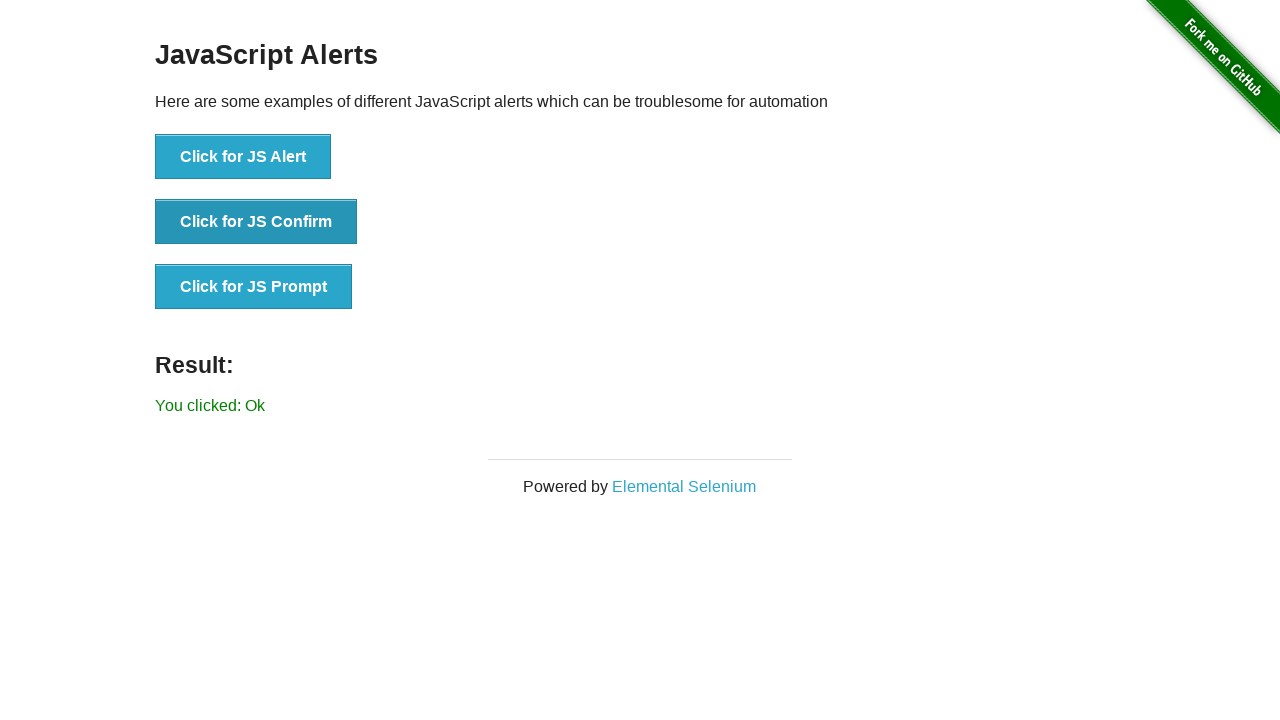

Located the result element
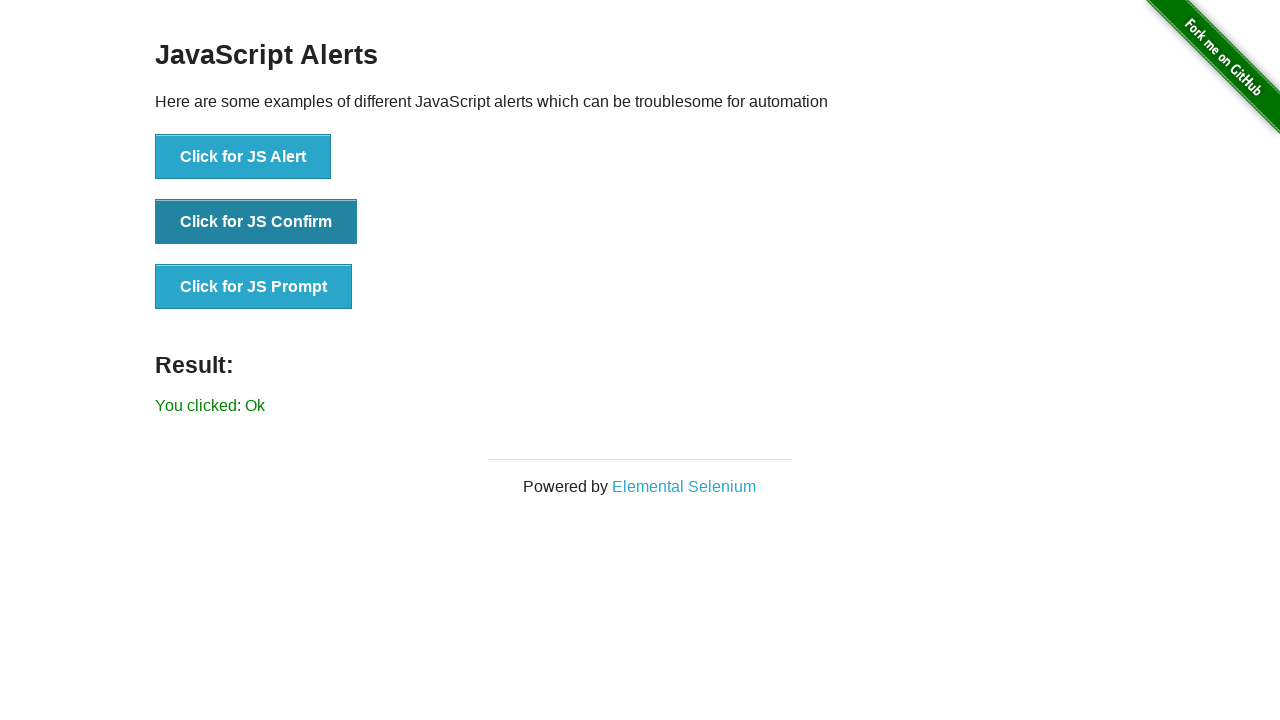

Verified result text is 'You clicked: Ok'
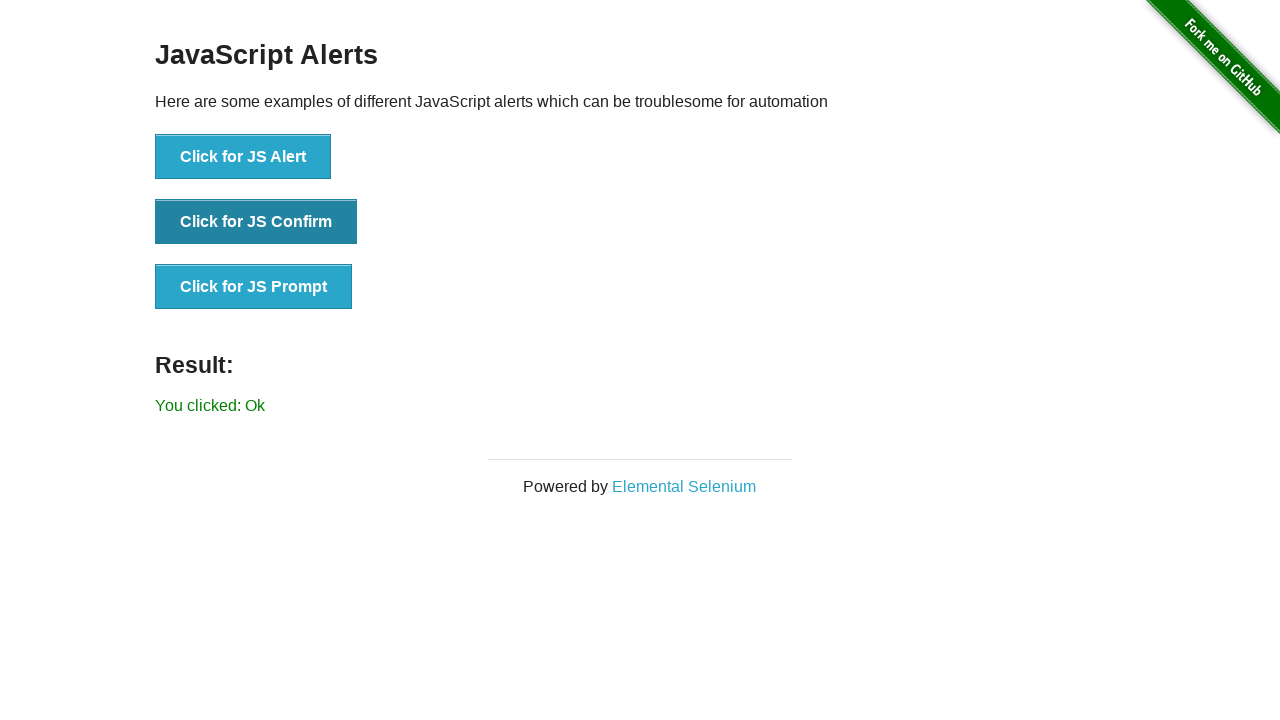

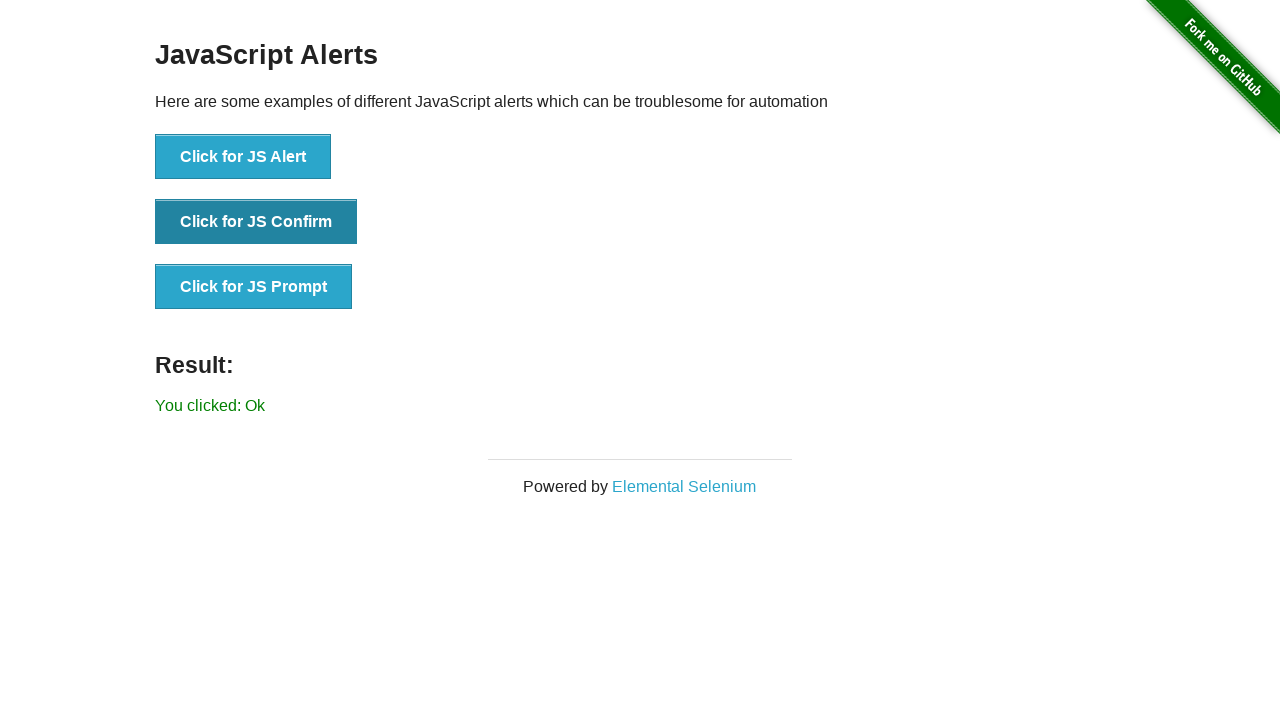